Tests a wait scenario where the script waits for a button to become clickable, clicks it, and verifies a success message appears

Starting URL: http://suninjuly.github.io/wait2.html

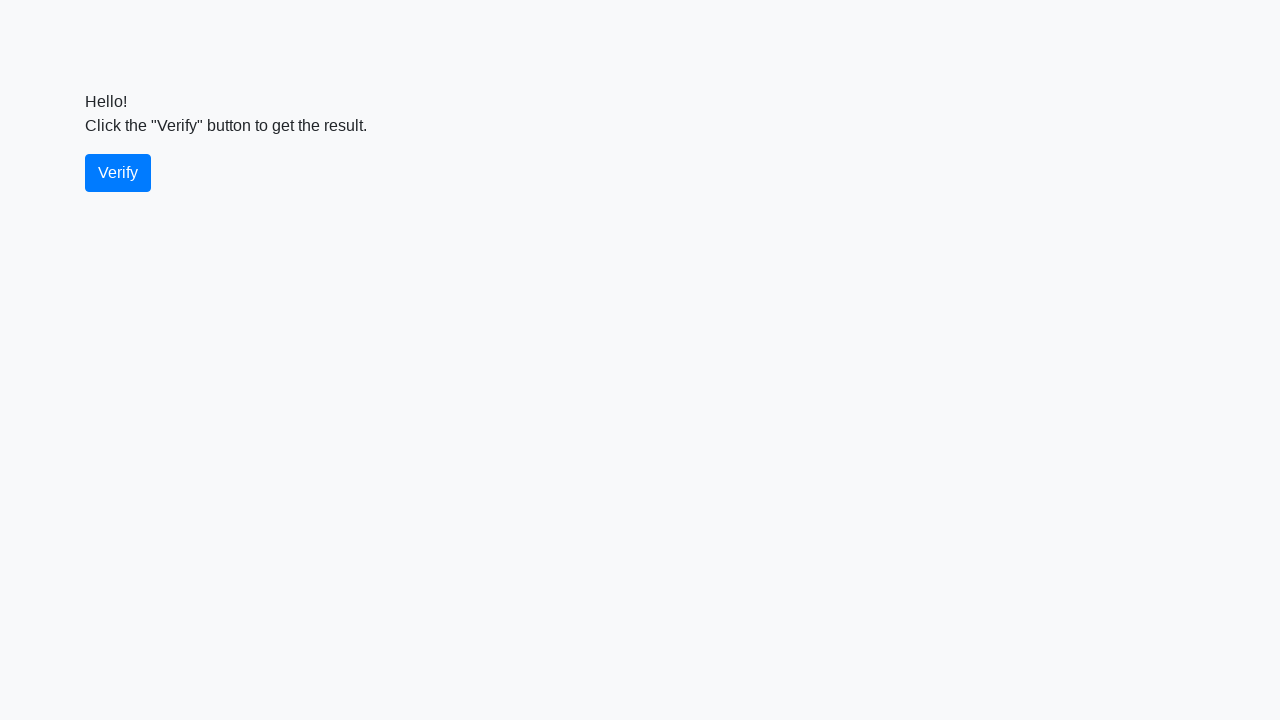

Waited for verify button to become visible
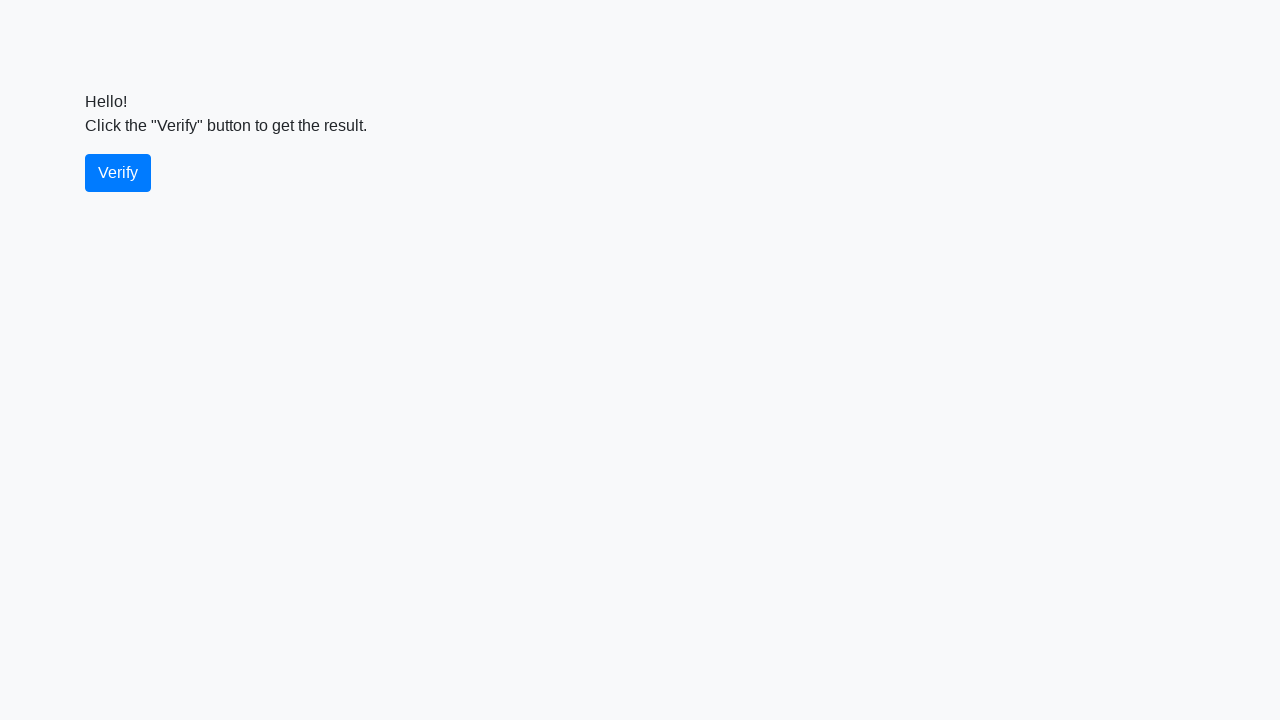

Clicked the verify button at (118, 173) on #verify
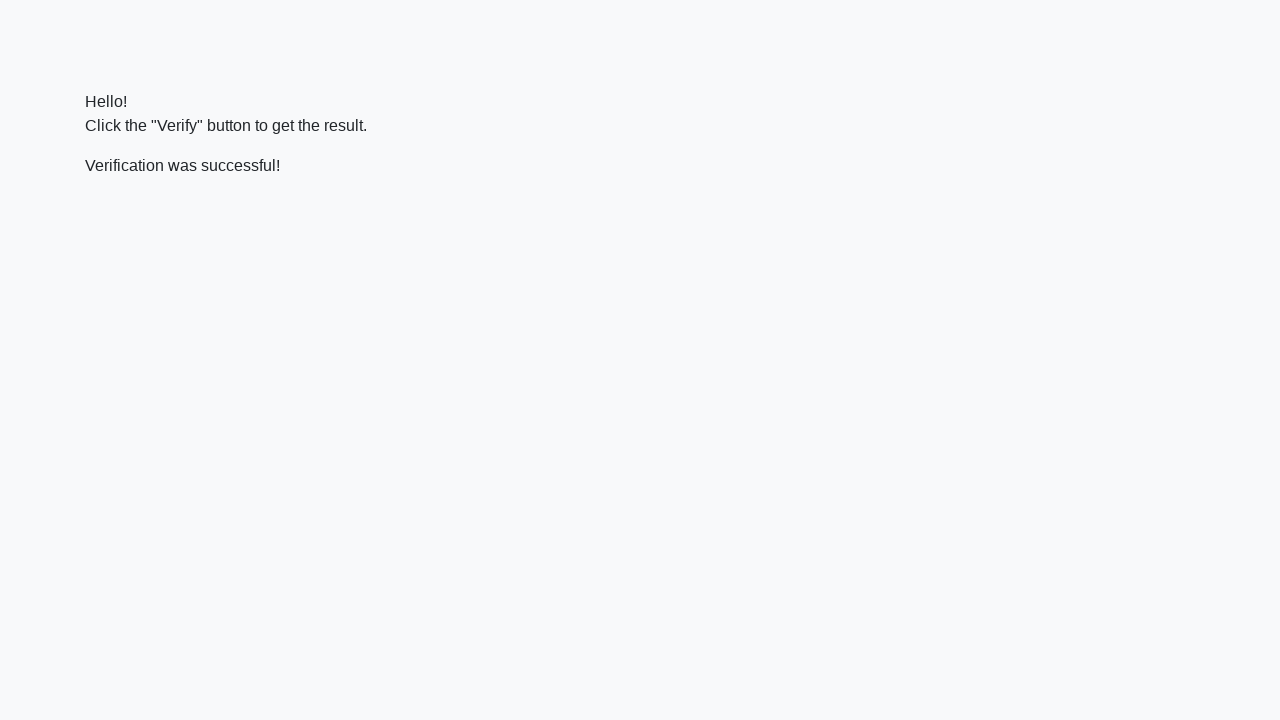

Waited for success message to appear
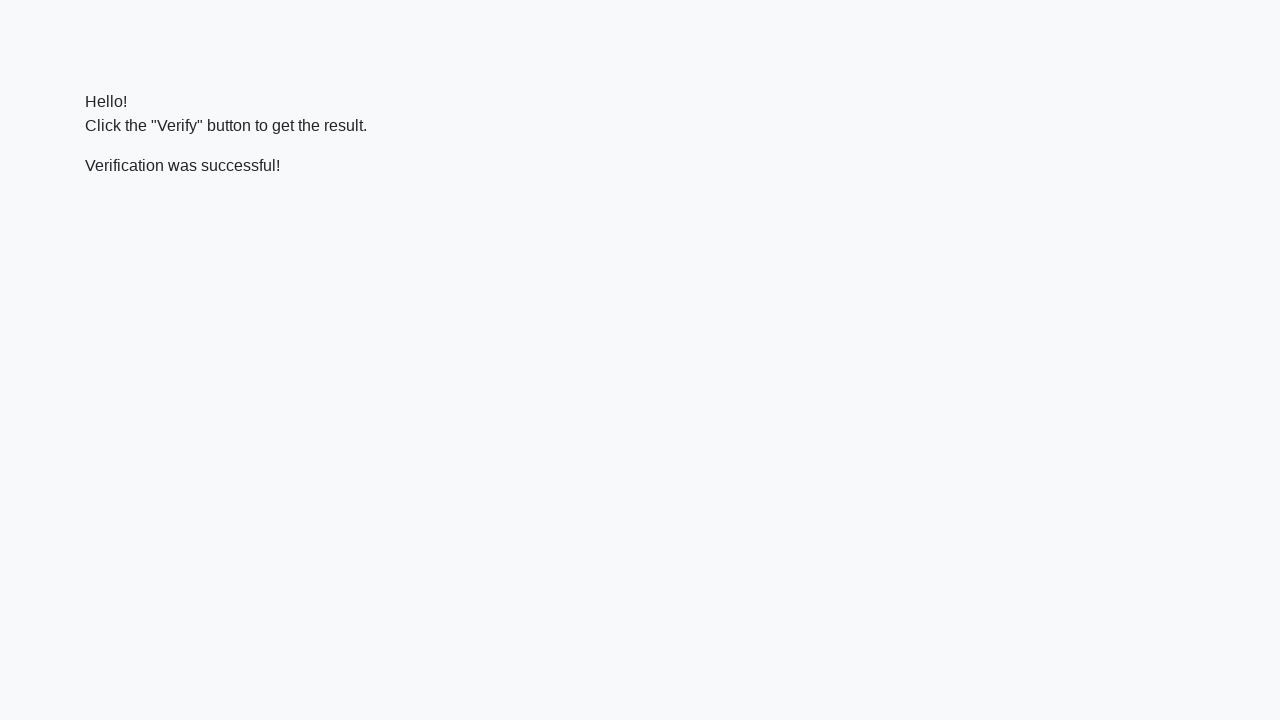

Located the success message element
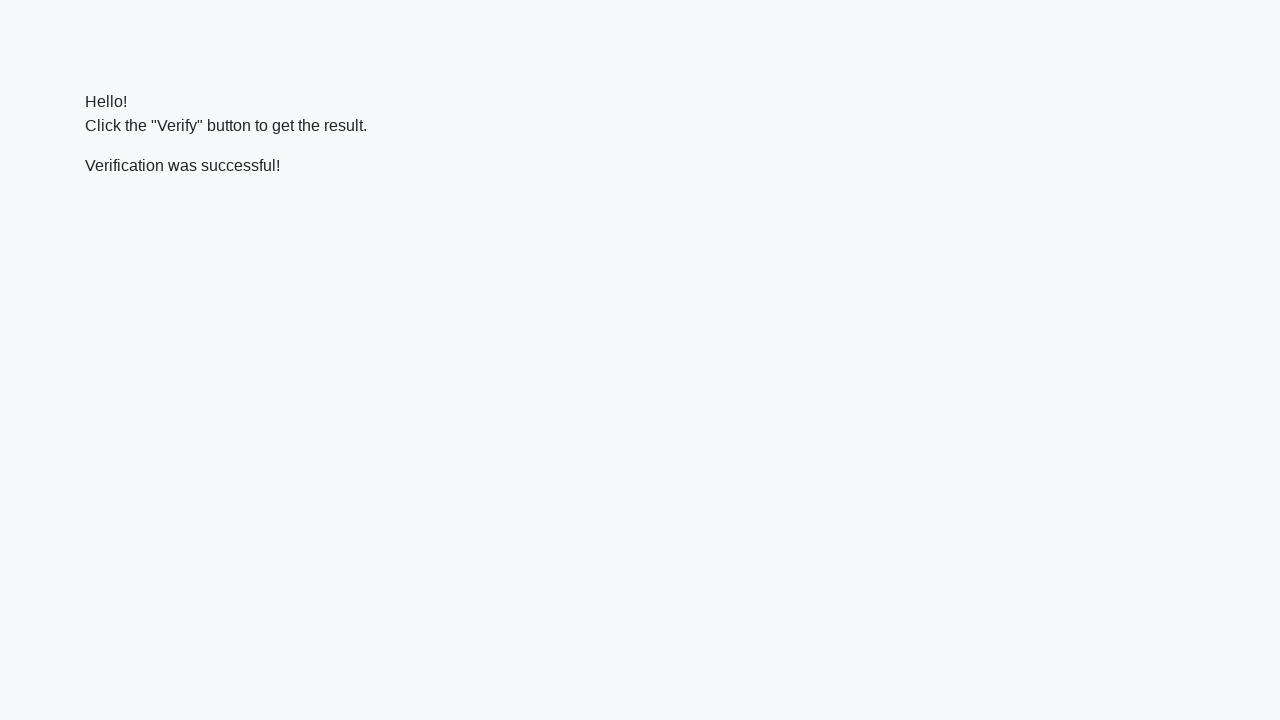

Verified that success message contains 'successful'
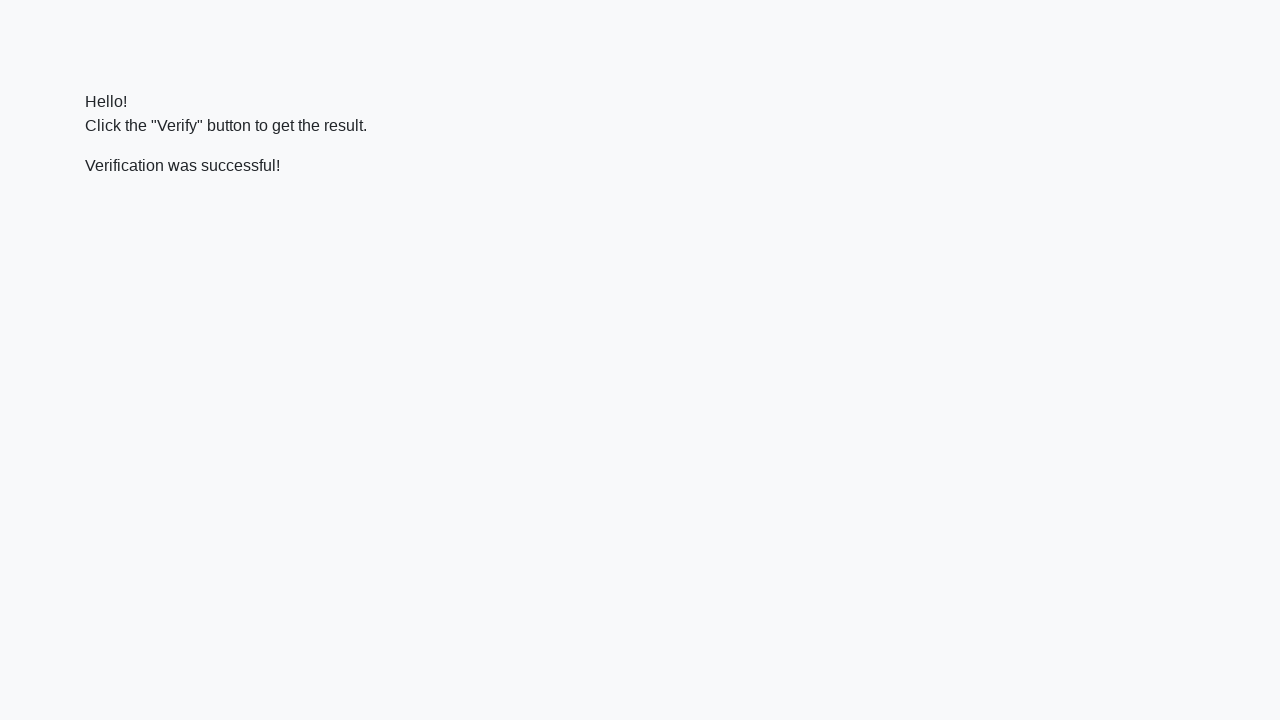

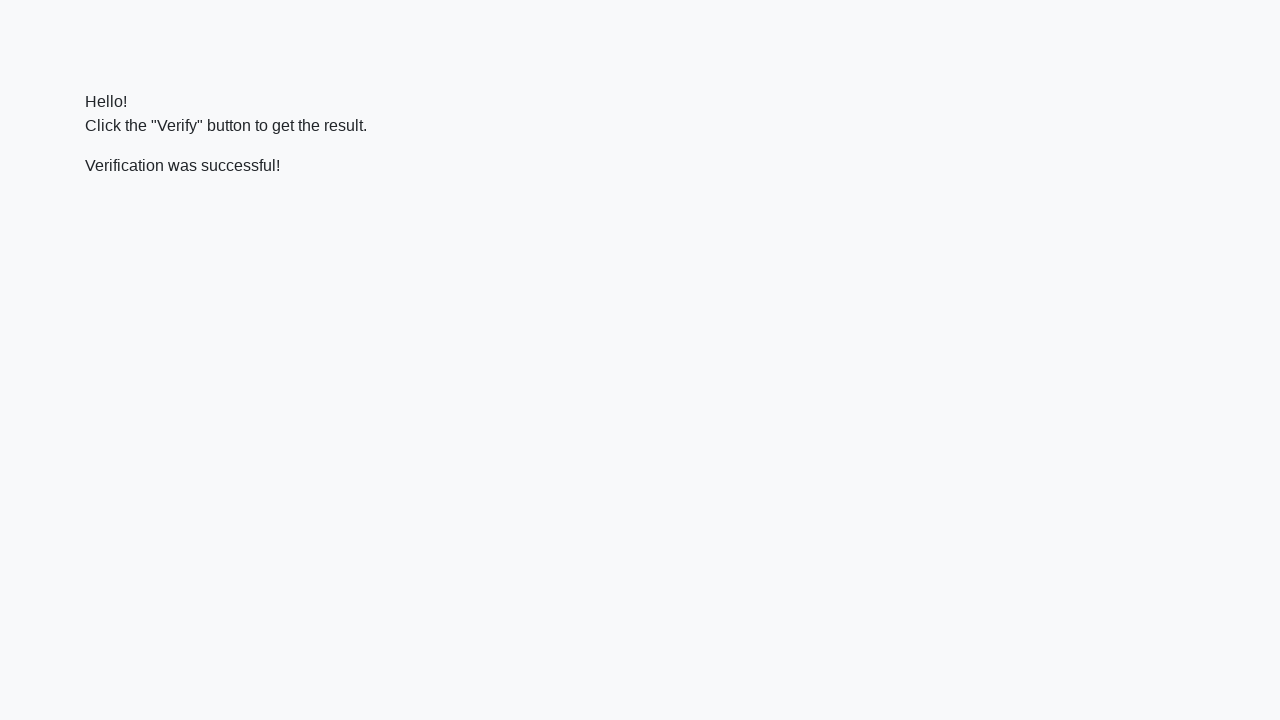